Tests auto-suggestive dropdown functionality by typing a partial search term "ind" and selecting "India" from the suggested options that appear.

Starting URL: https://rahulshettyacademy.com/dropdownsPractise/

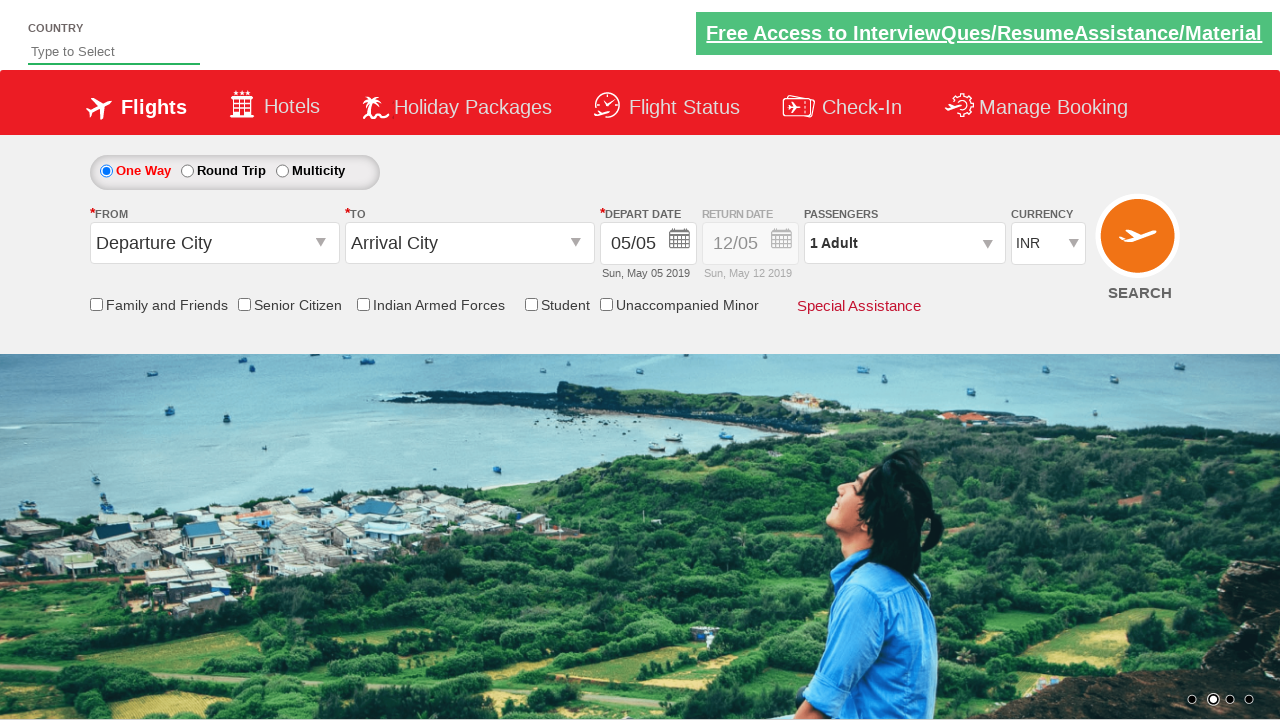

Filled autosuggest field with partial search term 'ind' on #autosuggest
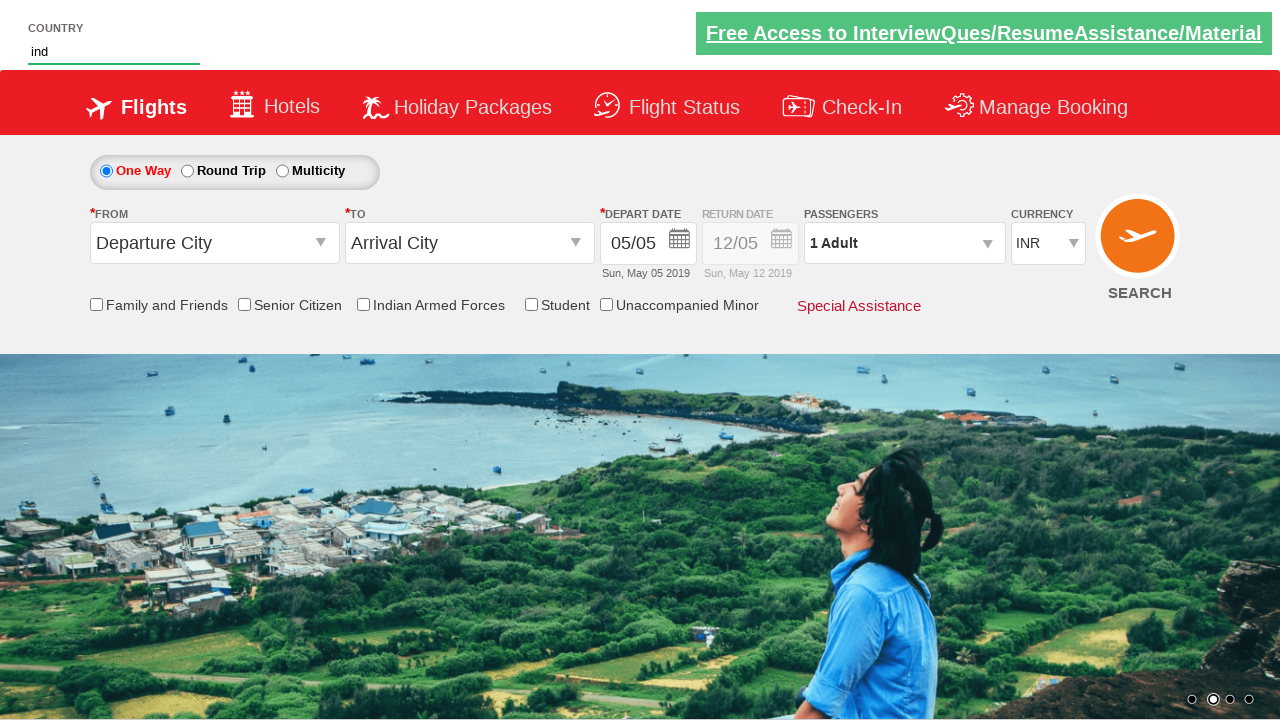

Autocomplete suggestions appeared
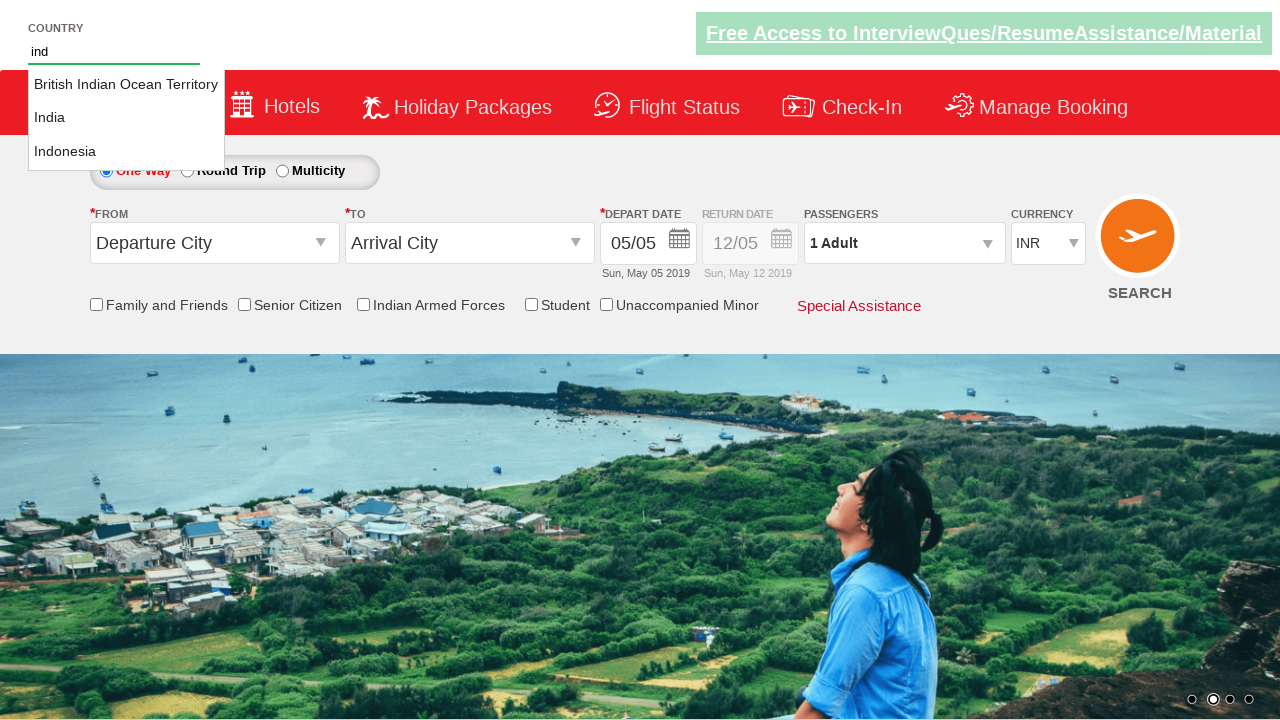

Retrieved all suggestion options from dropdown
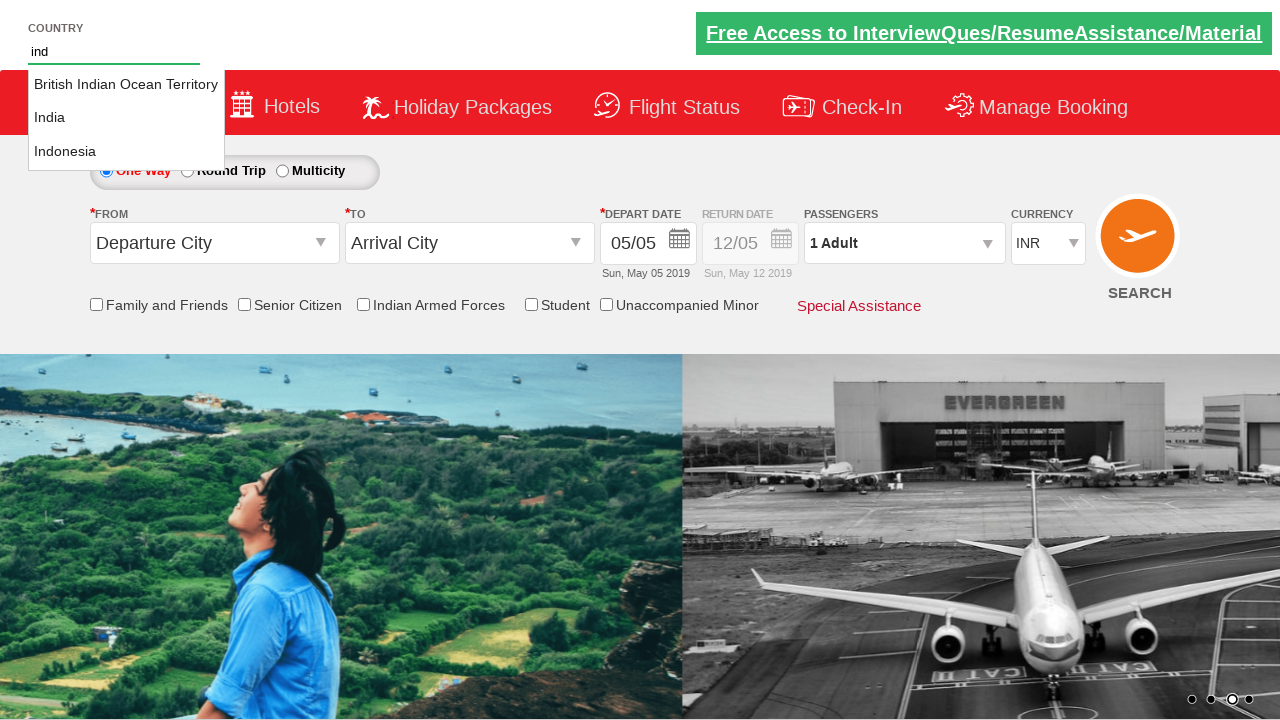

Selected 'India' from the suggested options at (126, 118) on li.ui-menu-item a >> nth=1
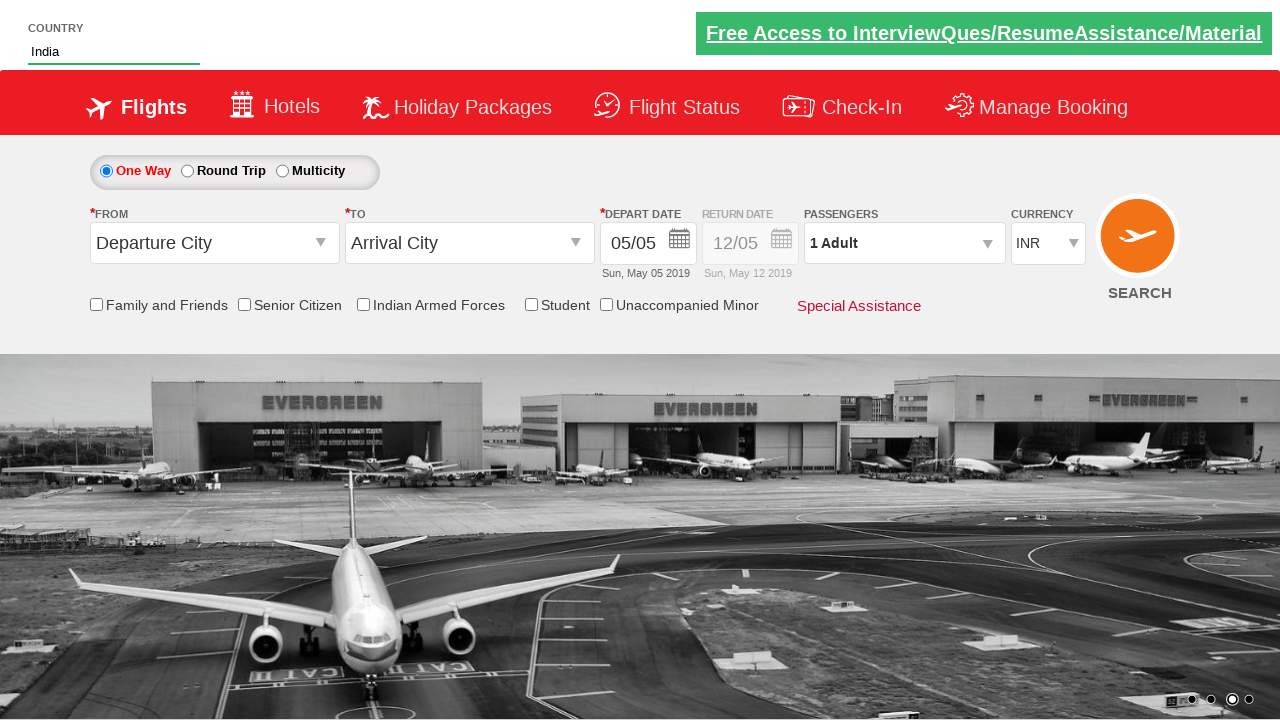

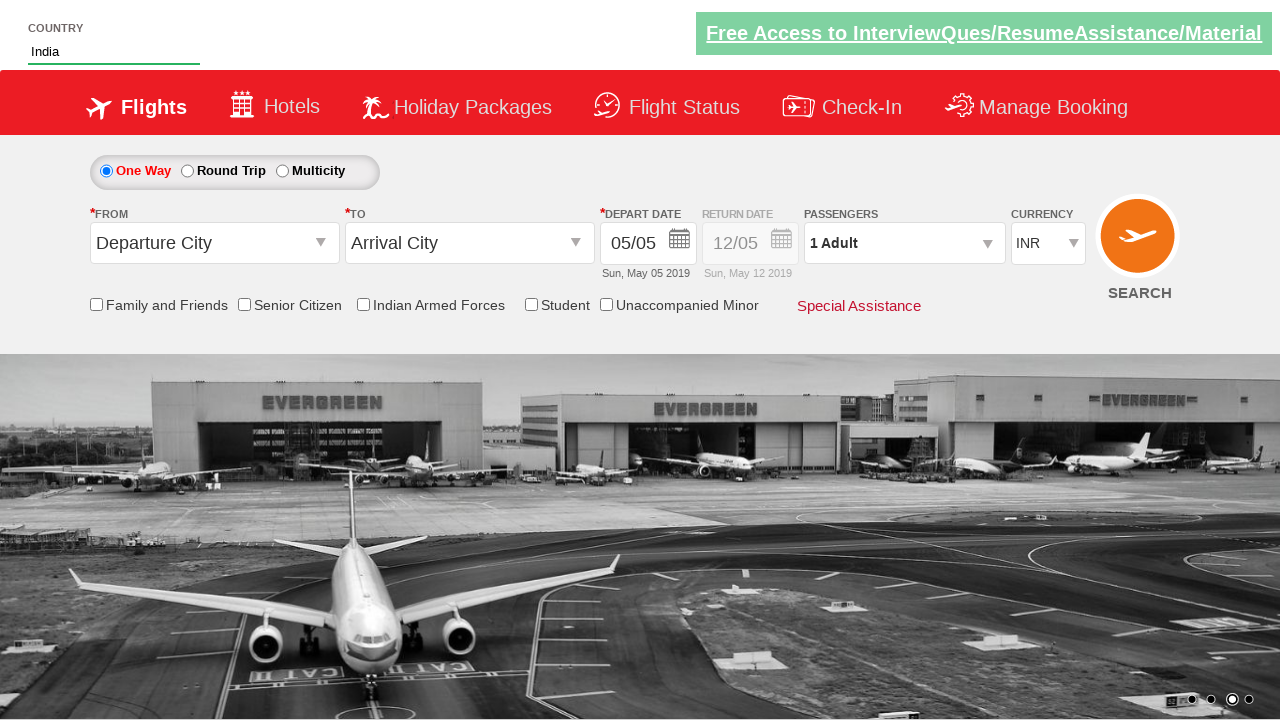